Tests navigation by clicking a homepage link and verifying the URL changes to the homepage

Starting URL: https://kristinek.github.io/site/examples/actions

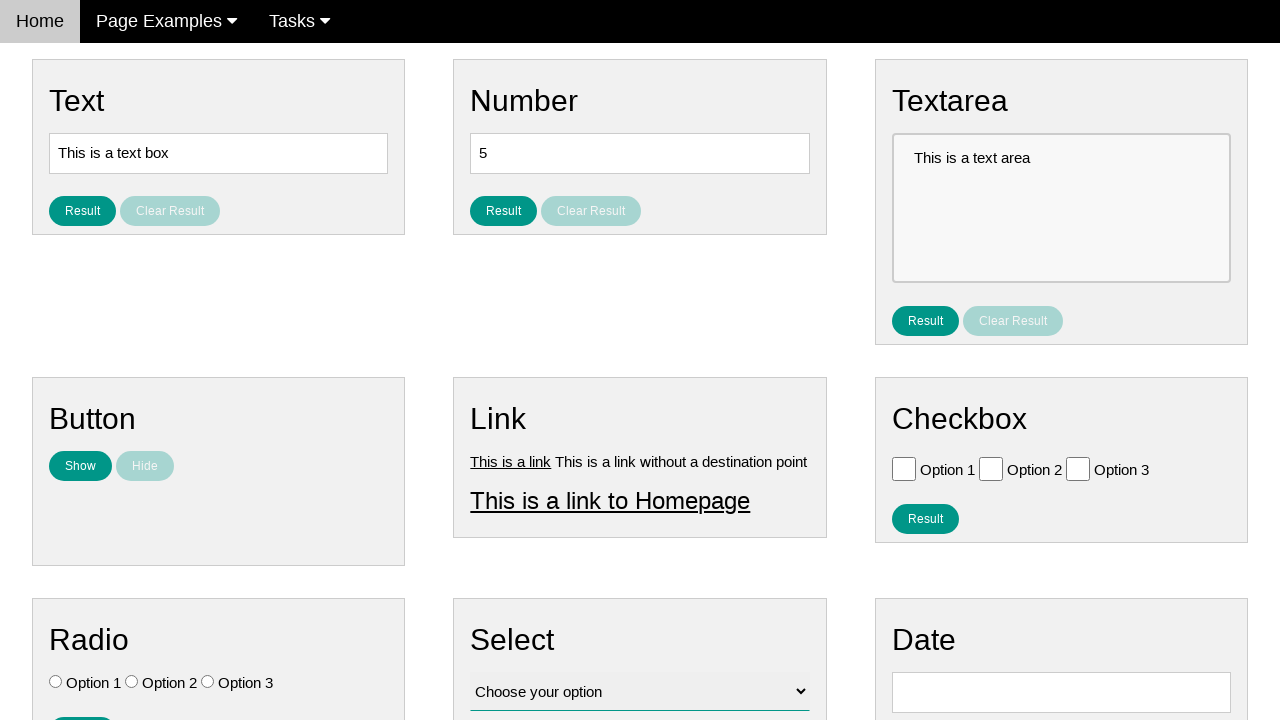

Verified current URL is the actions page
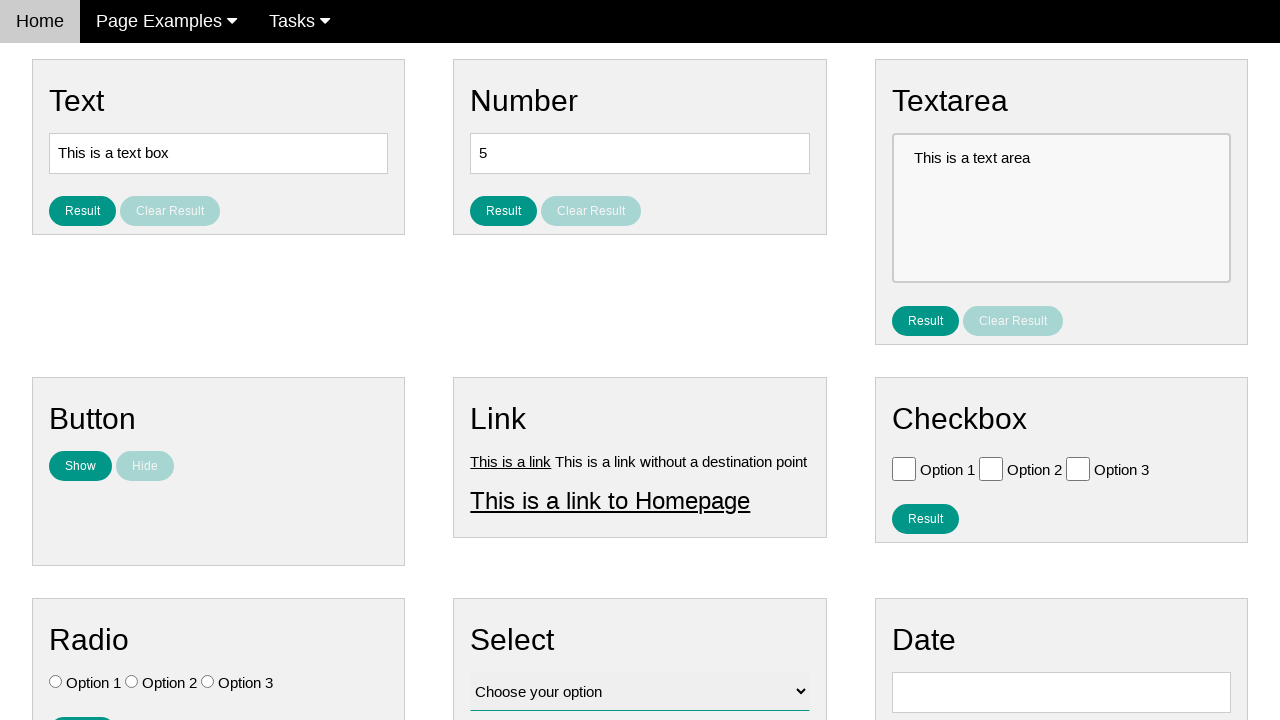

Clicked on the homepage link at (610, 500) on #homepage_link
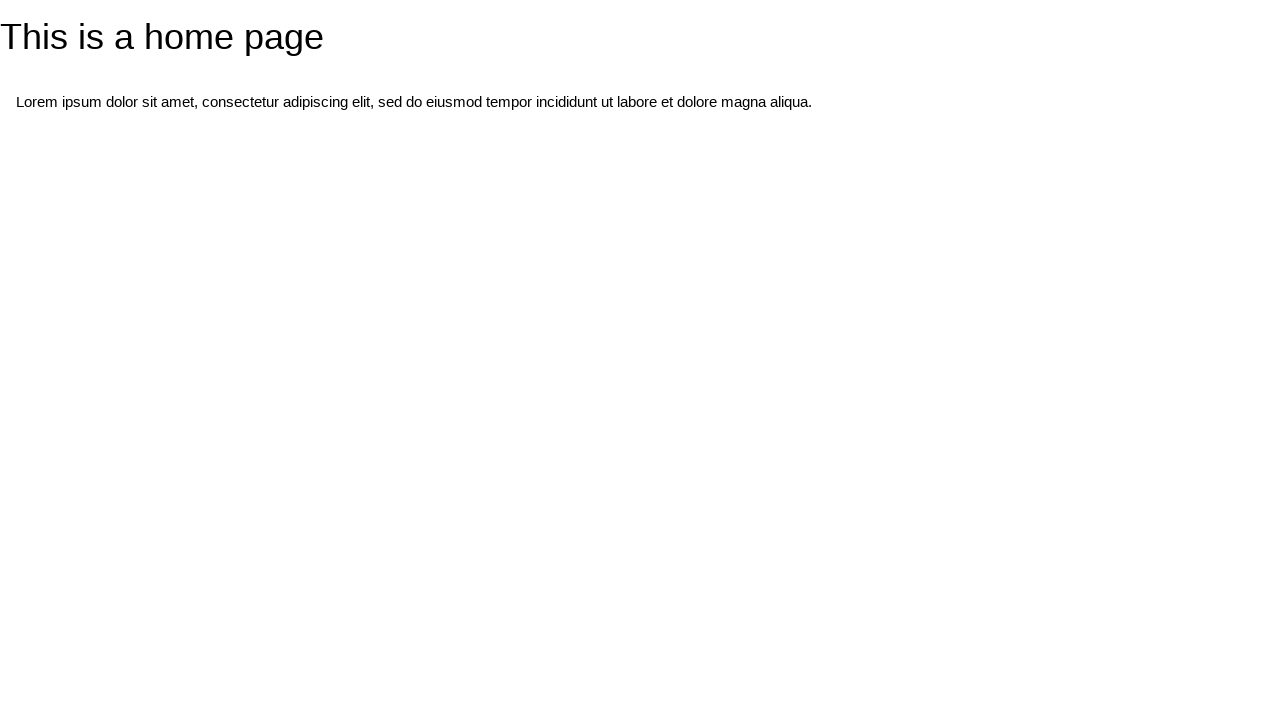

Navigation to homepage completed
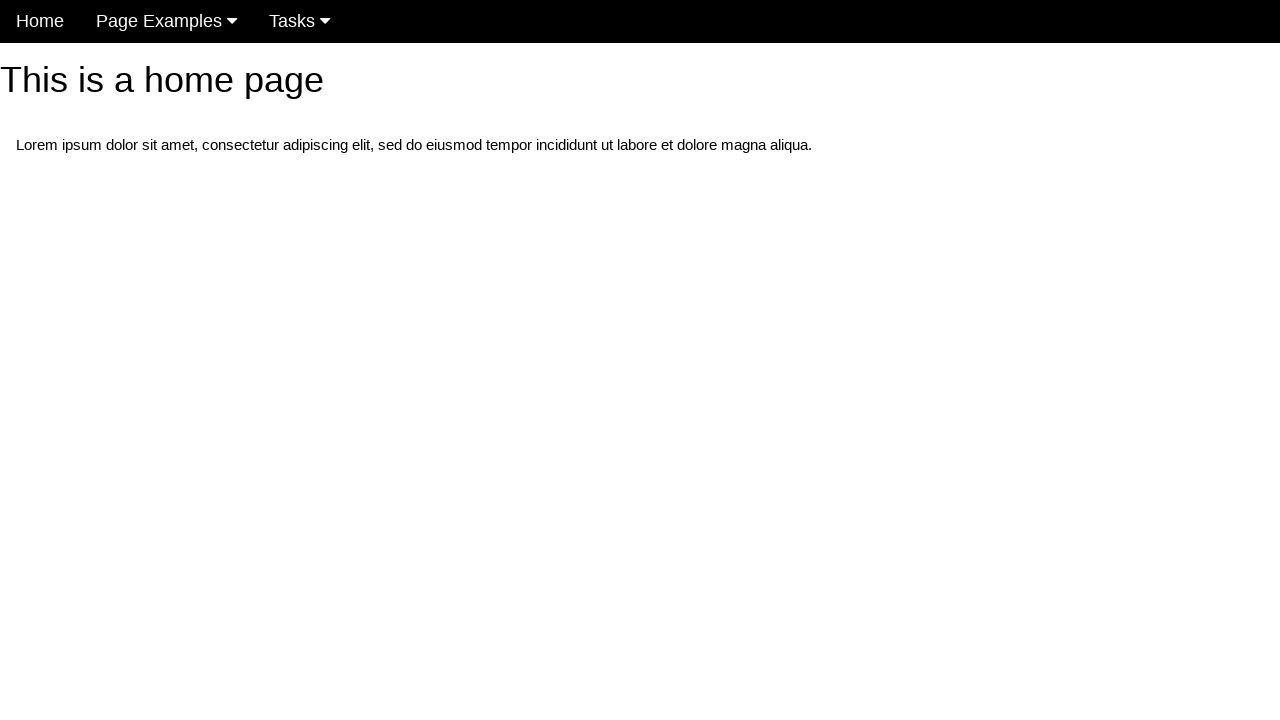

Verified URL has changed to homepage
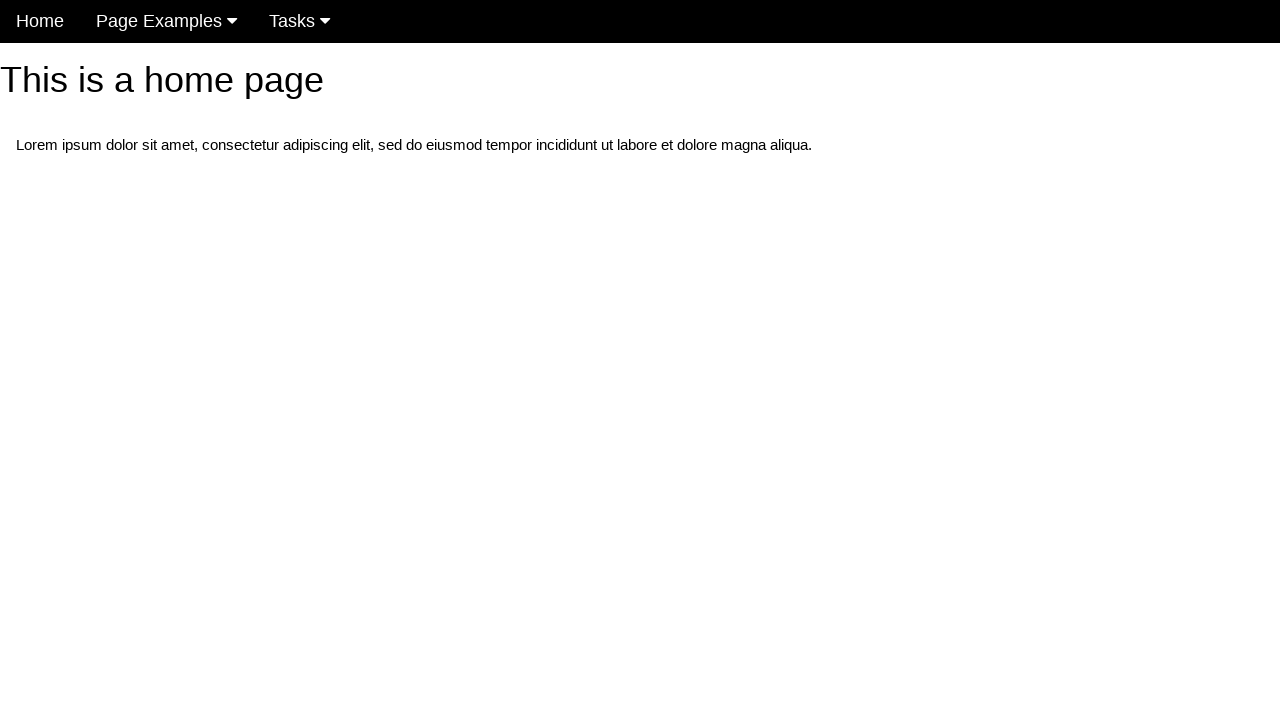

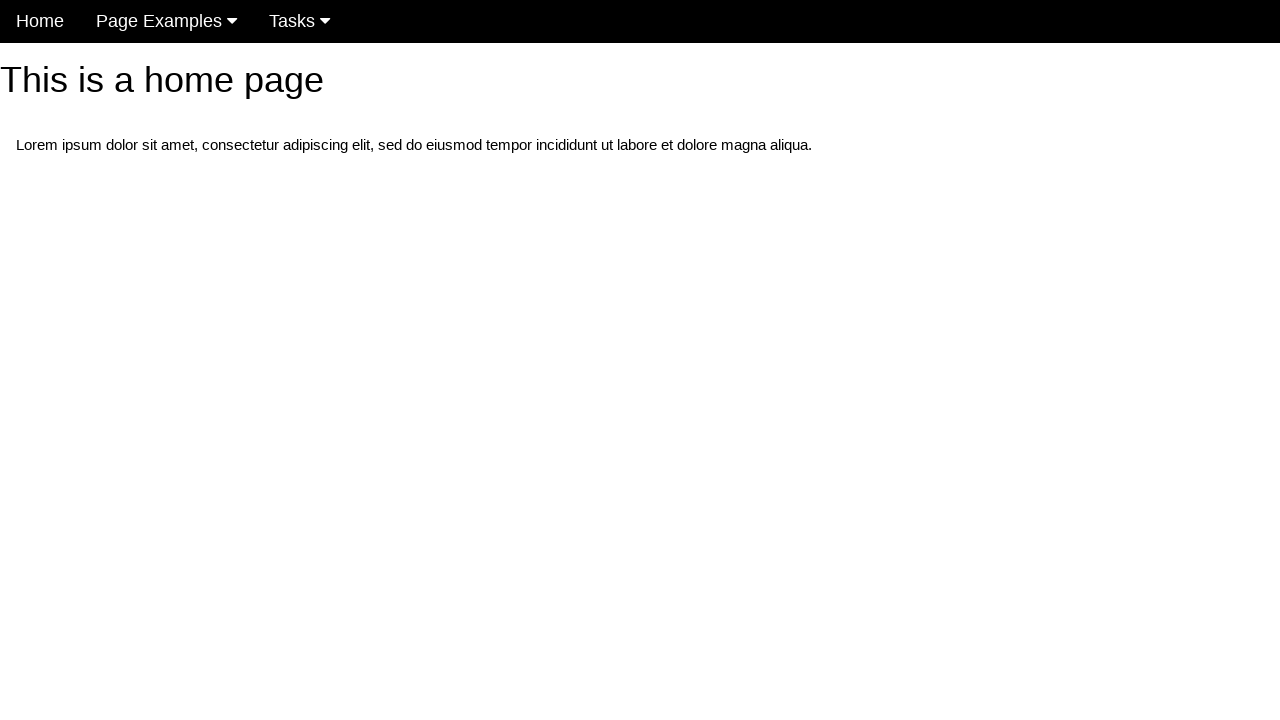